Tests iframe switching and JavaScript confirm dialog handling on W3Schools by clicking a "Try it" button inside an iframe and accepting the resulting alert

Starting URL: https://www.w3schools.com/js/tryit.asp?filename=tryjs_confirm

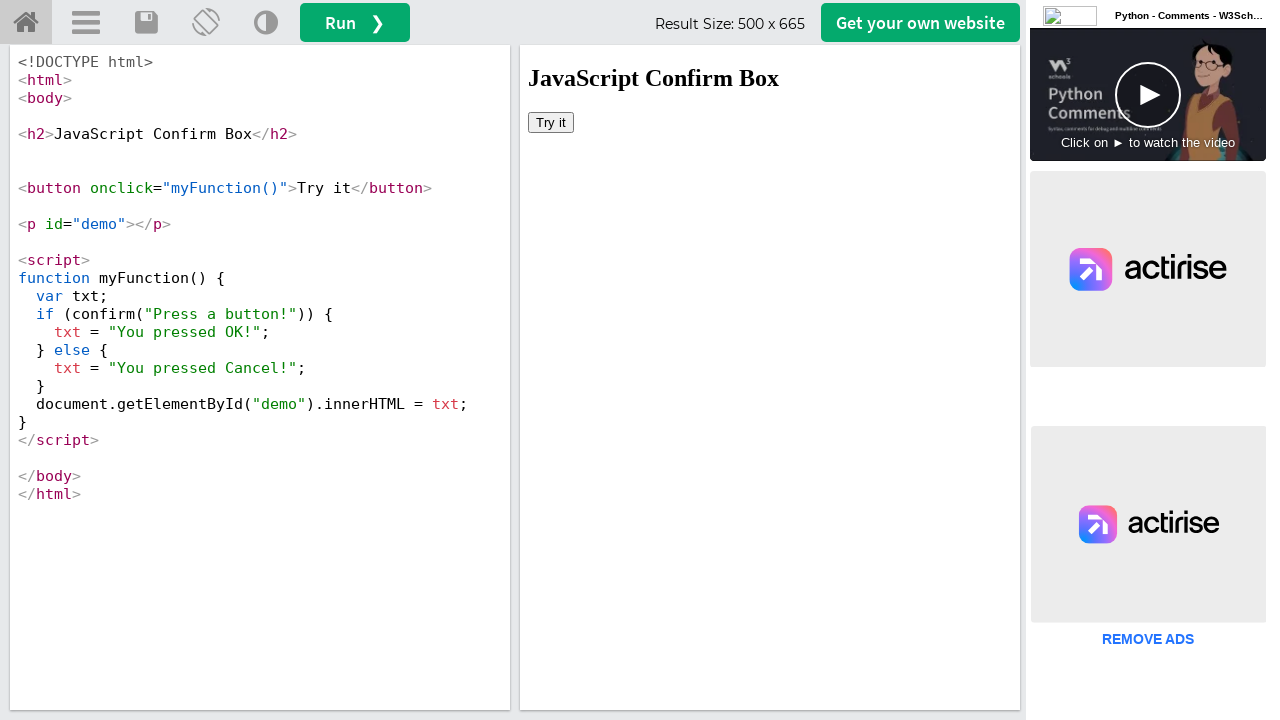

Located iframe with ID 'iframeResult' containing demo content
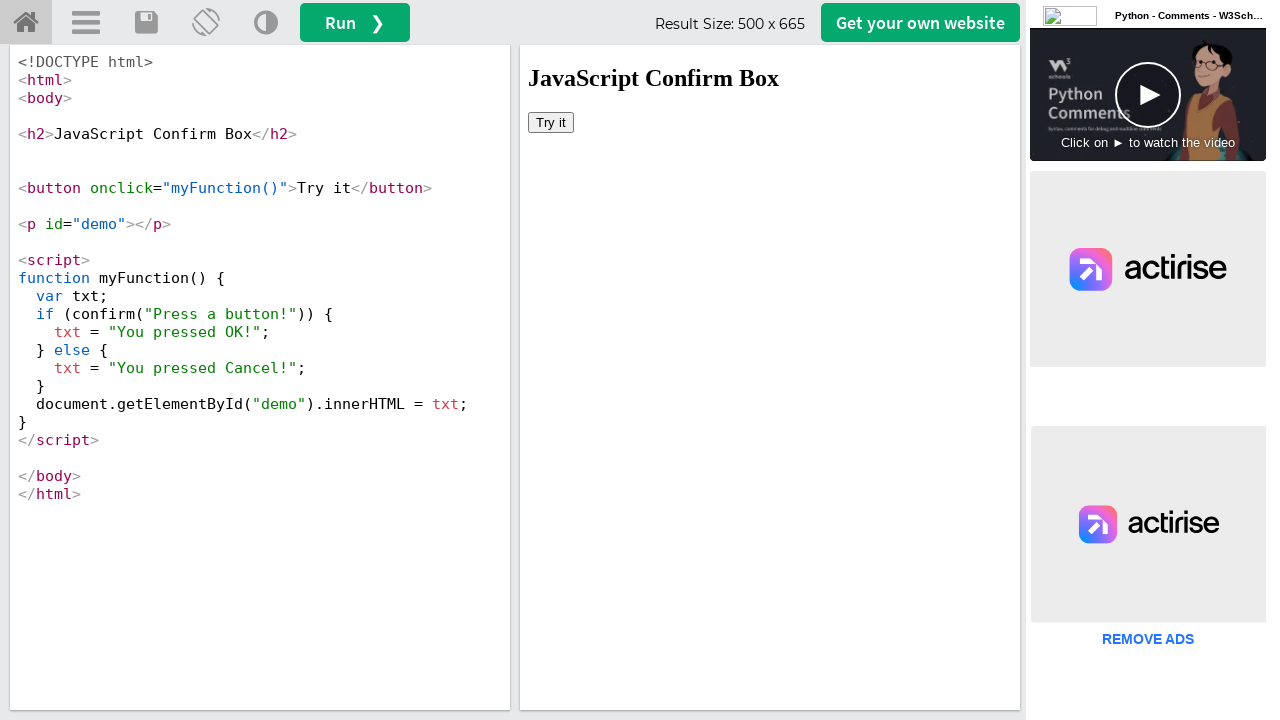

Set up dialog handler to automatically accept confirm dialogs
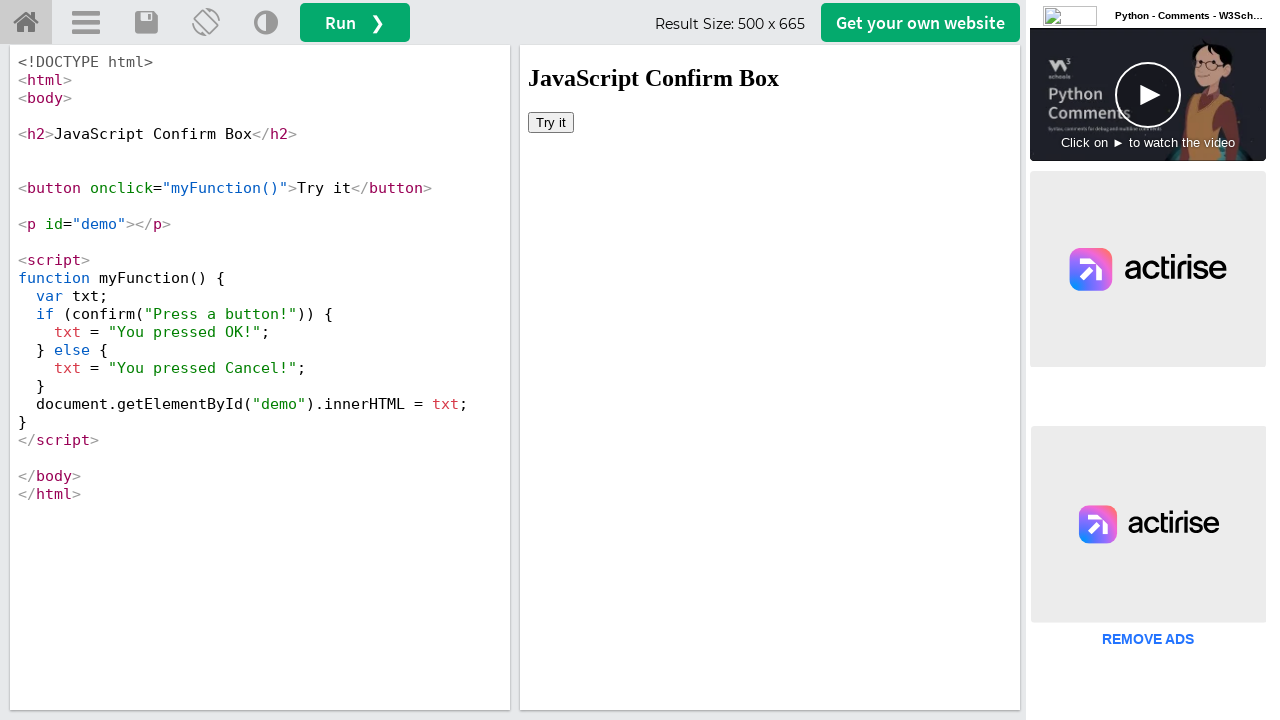

Clicked 'Try it' button inside iframe to trigger JavaScript confirm dialog at (551, 122) on #iframeResult >> internal:control=enter-frame >> xpath=//button[text()='Try it']
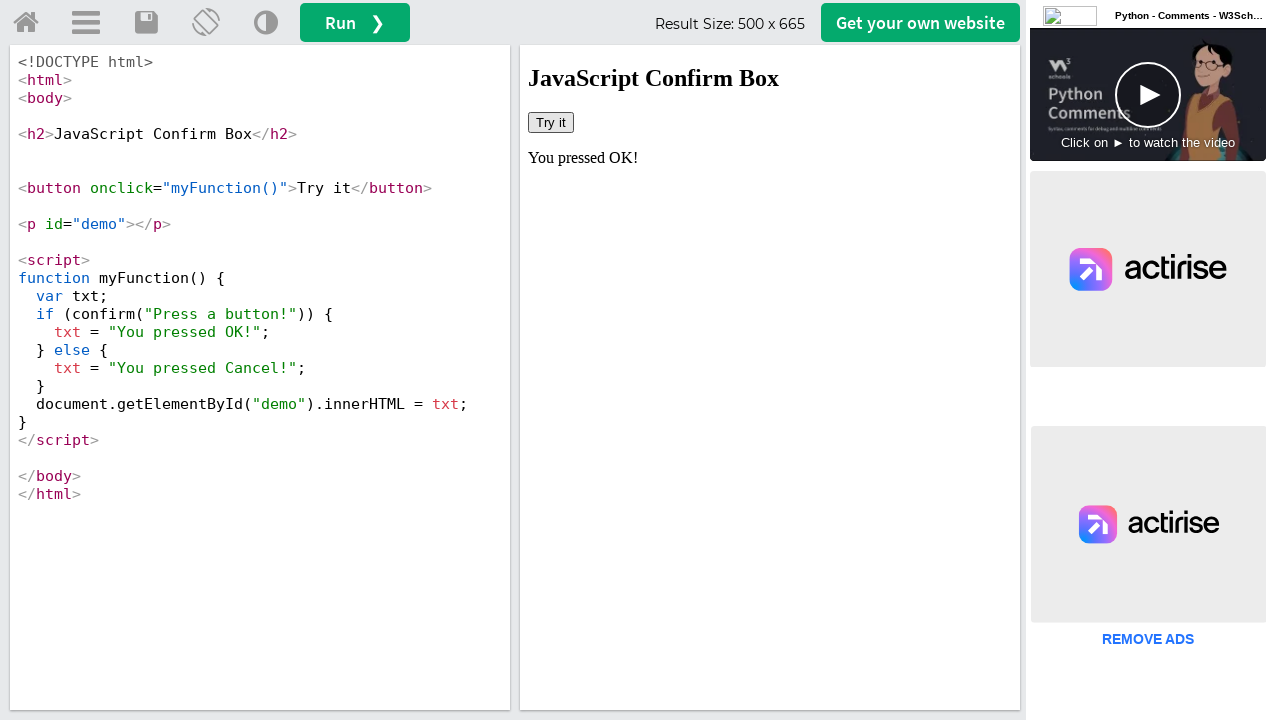

Waited for result element with ID 'demo' to appear after dialog acceptance
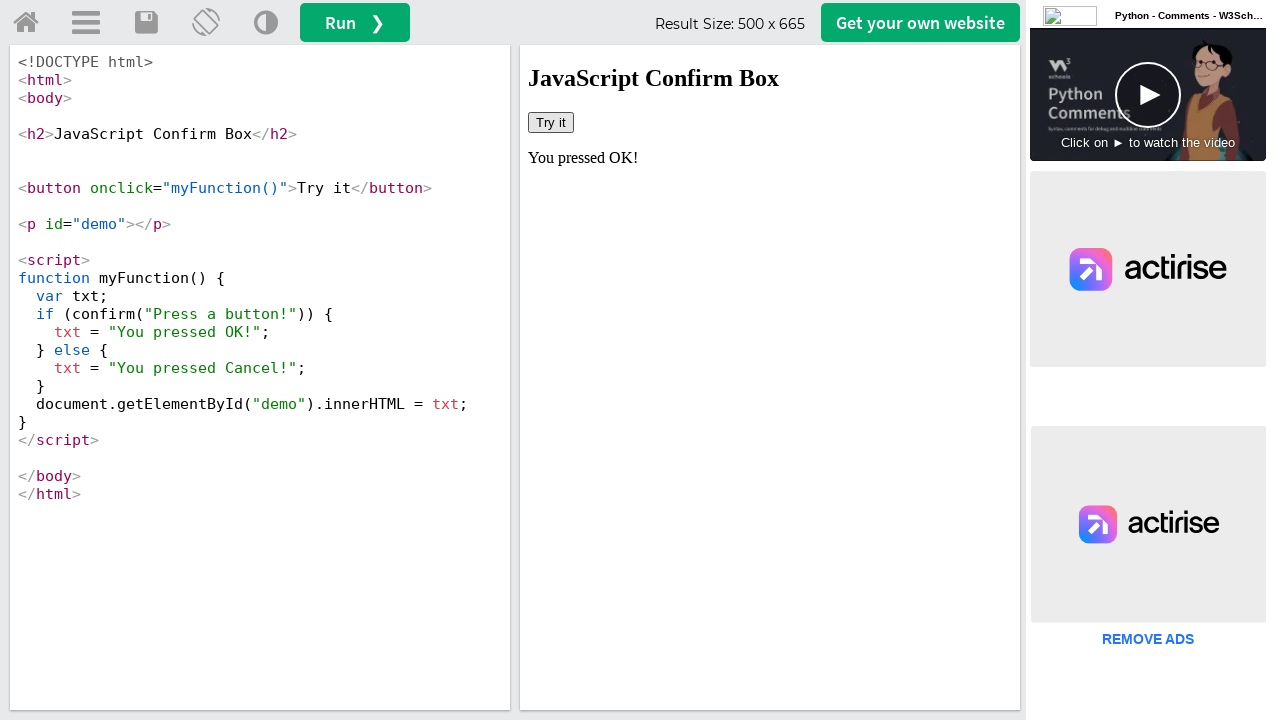

Retrieved text content from result element for verification
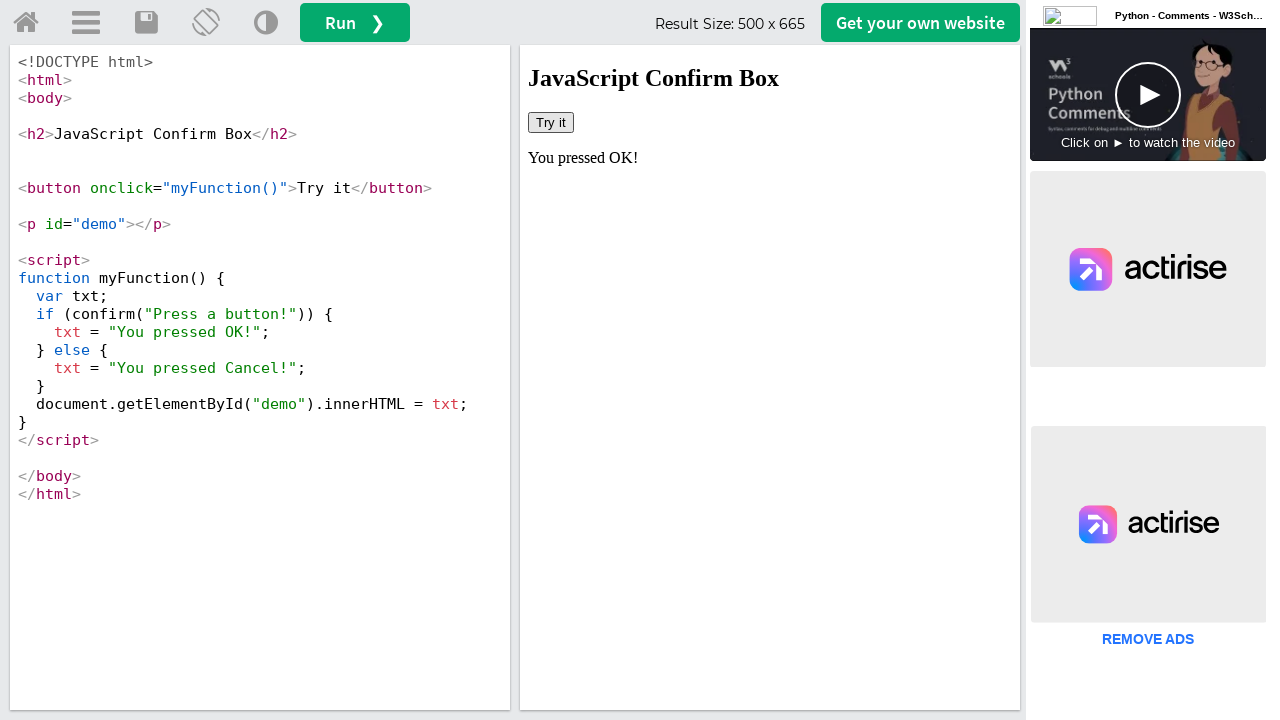

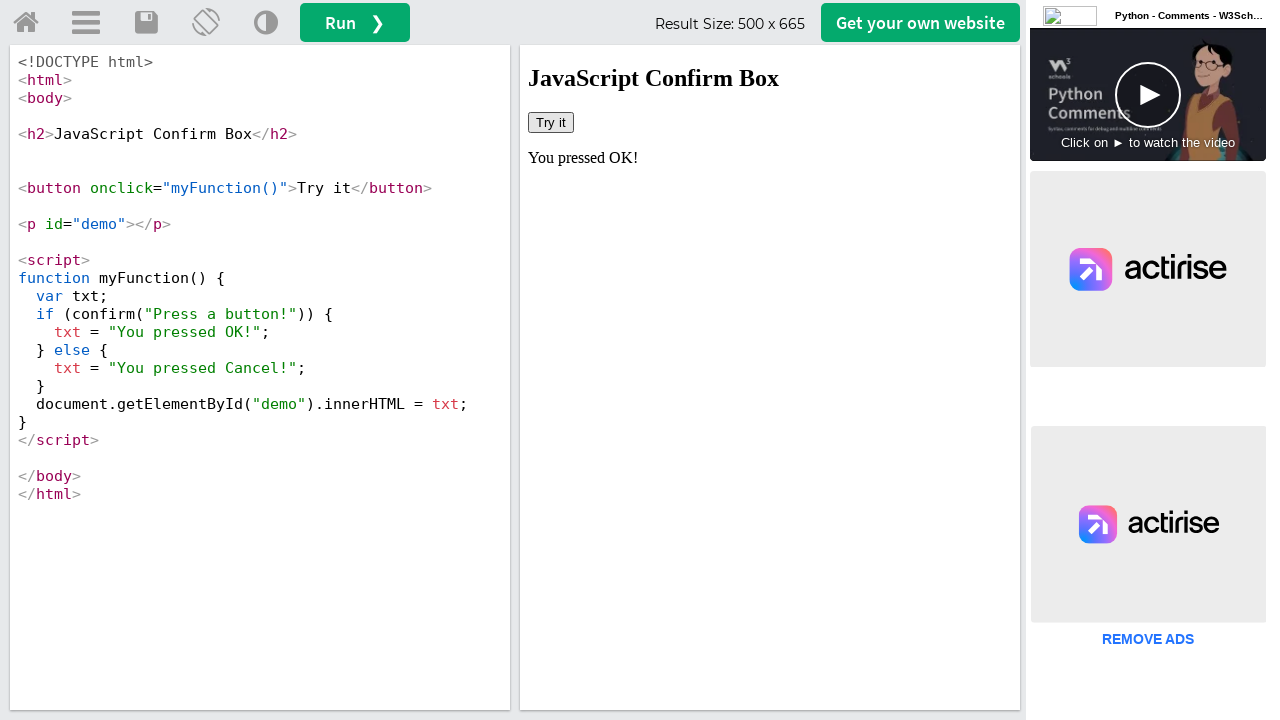